Tests hover functionality by hovering over an avatar and verifying that additional user information caption appears

Starting URL: http://the-internet.herokuapp.com/hovers

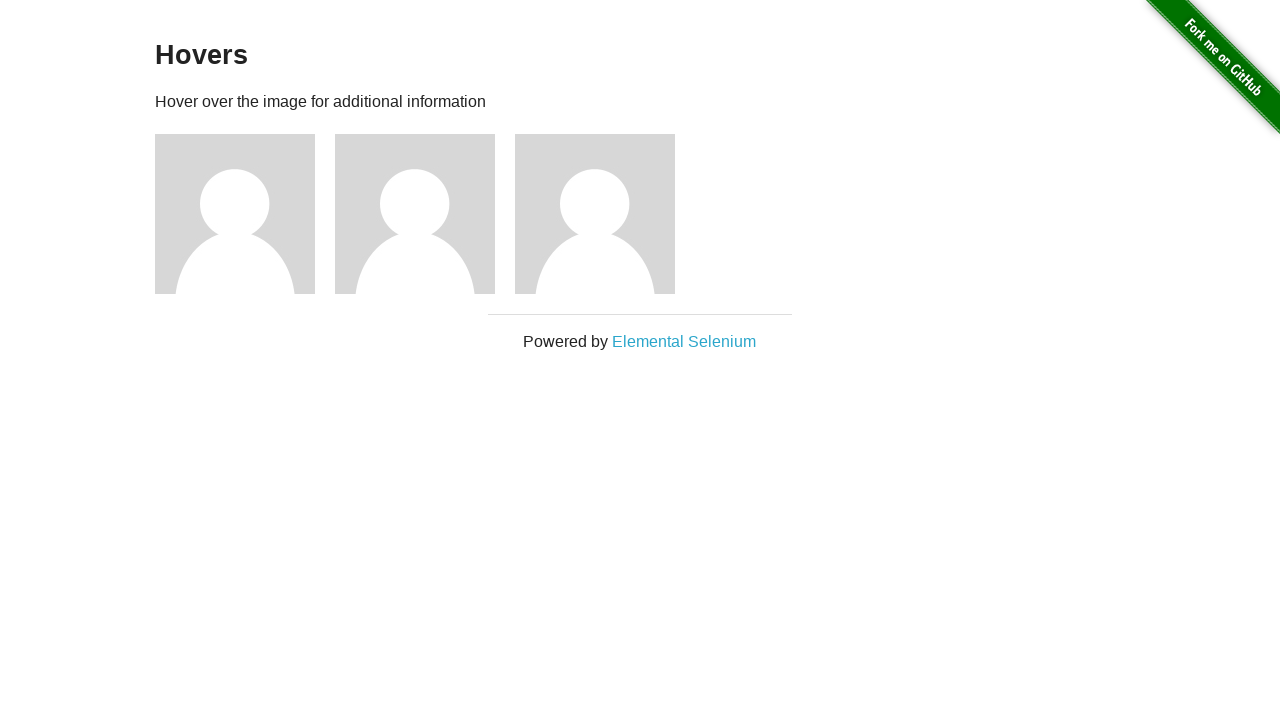

Hovered over the first avatar element at (245, 214) on .figure >> nth=0
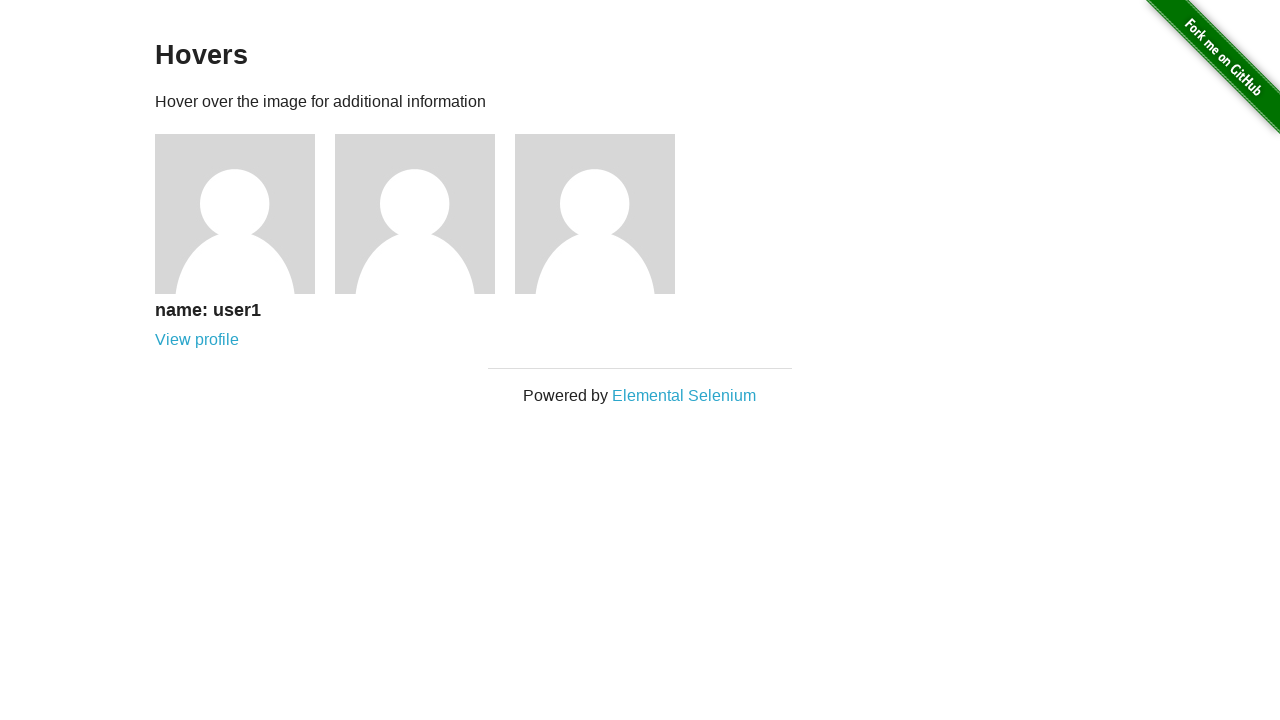

Verified that user information caption is visible after hover
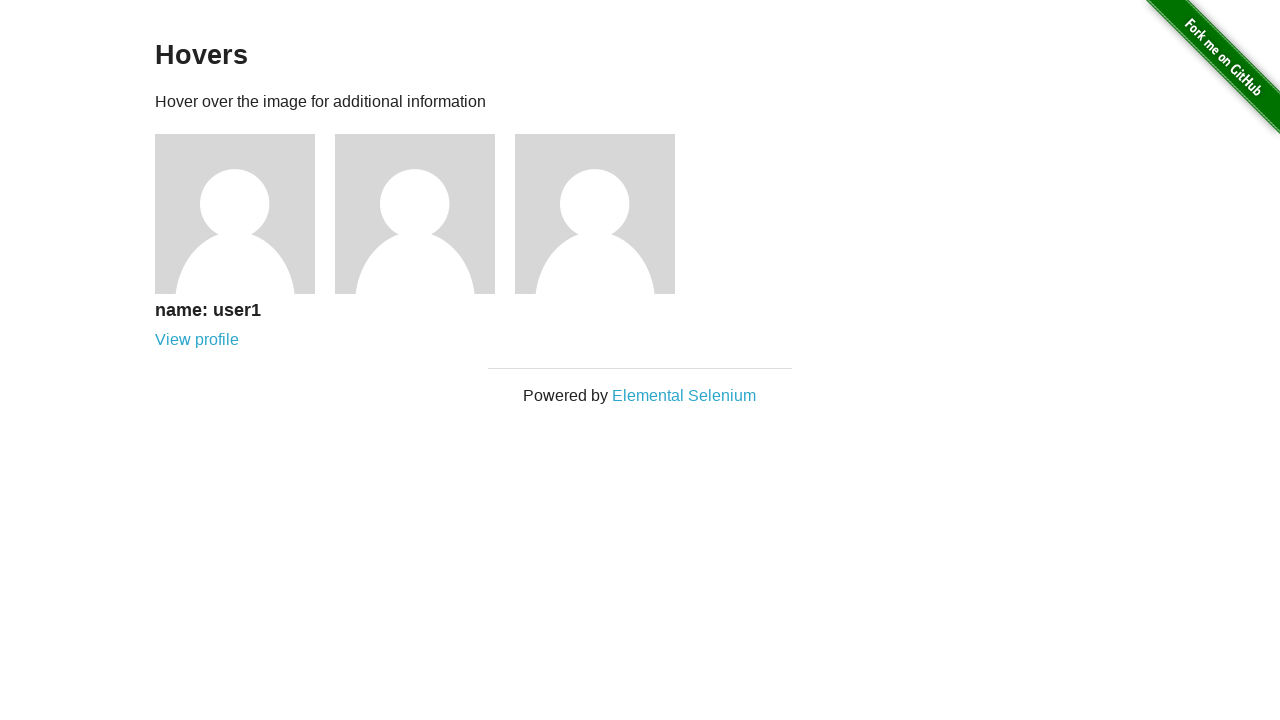

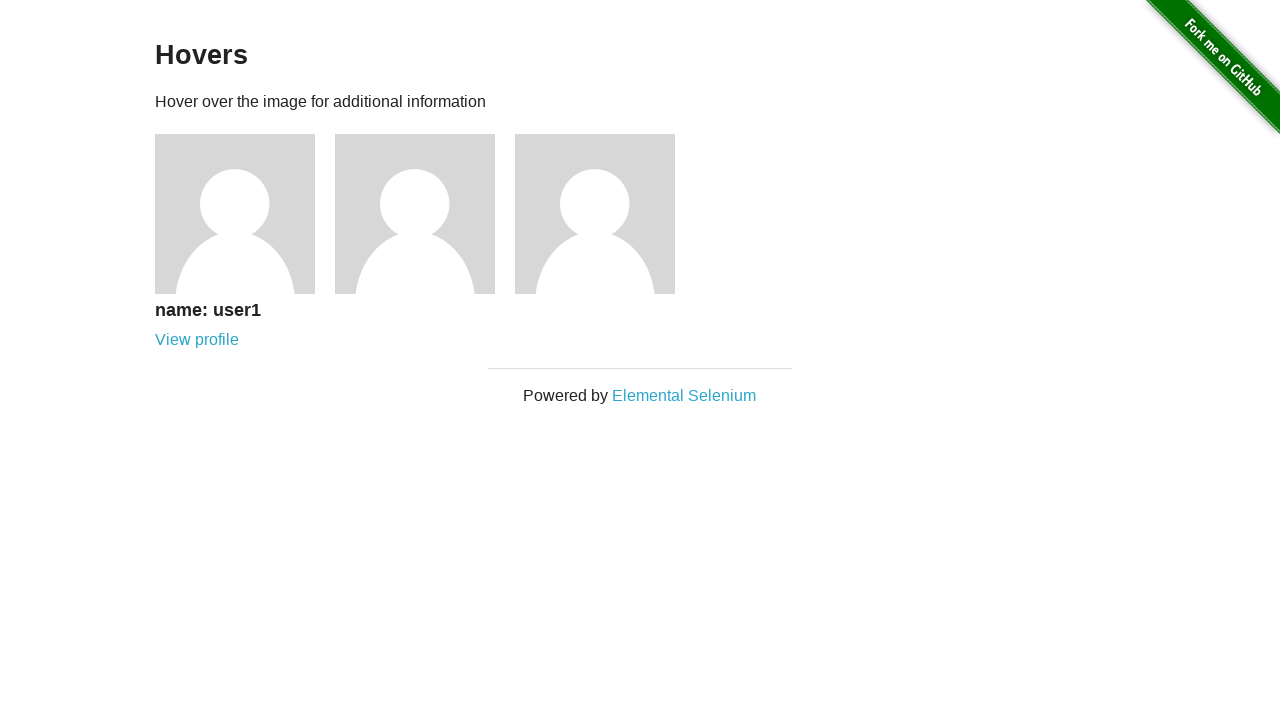